Tests radio button functionality on a practice website by selecting different radio button options (Edge browser and Chennai city) and verifying their selection states

Starting URL: https://www.leafground.com/radio.xhtml

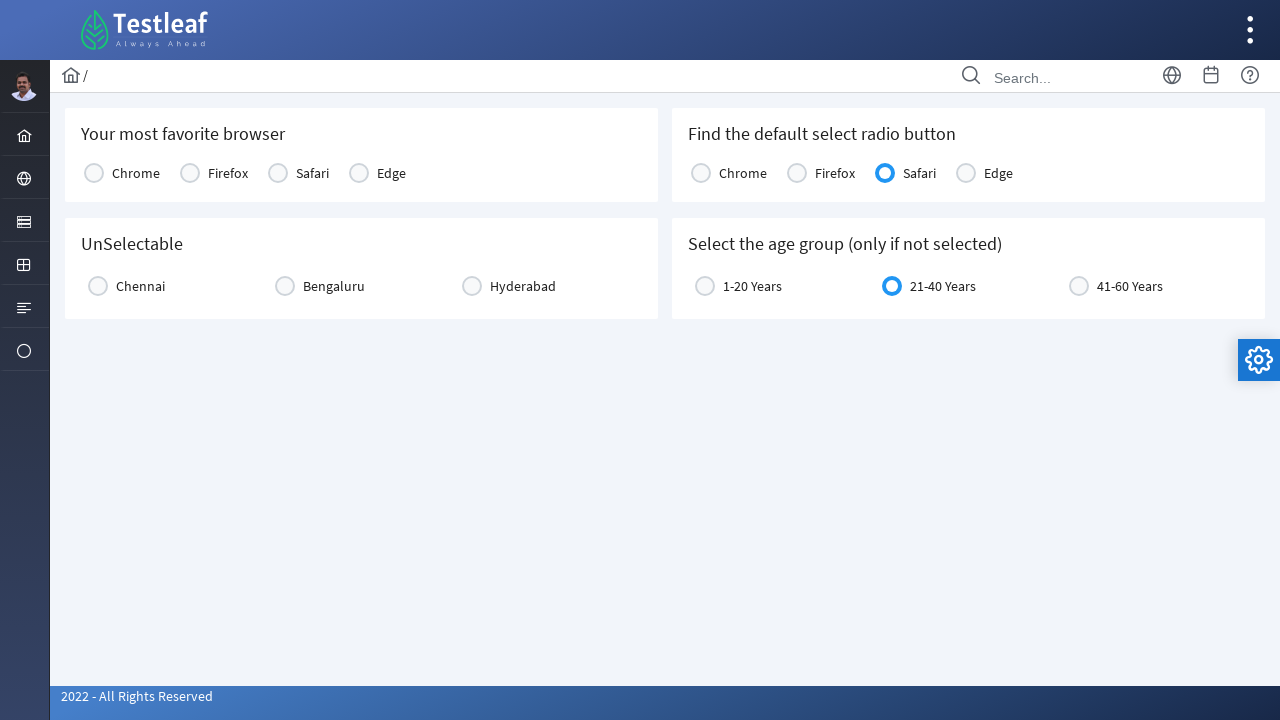

Clicked Edge radio button at (392, 173) on xpath=//label[text()='Edge']
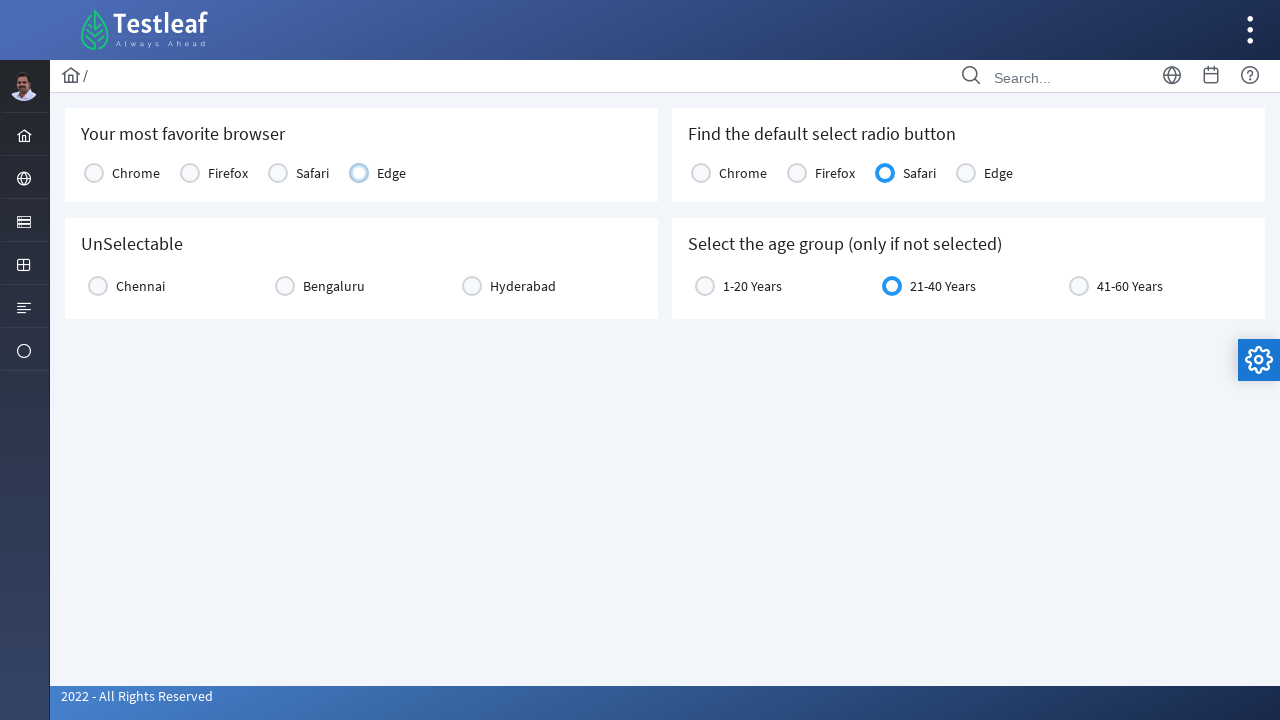

Clicked Chennai radio button at (140, 286) on xpath=//label[text()='Chennai']
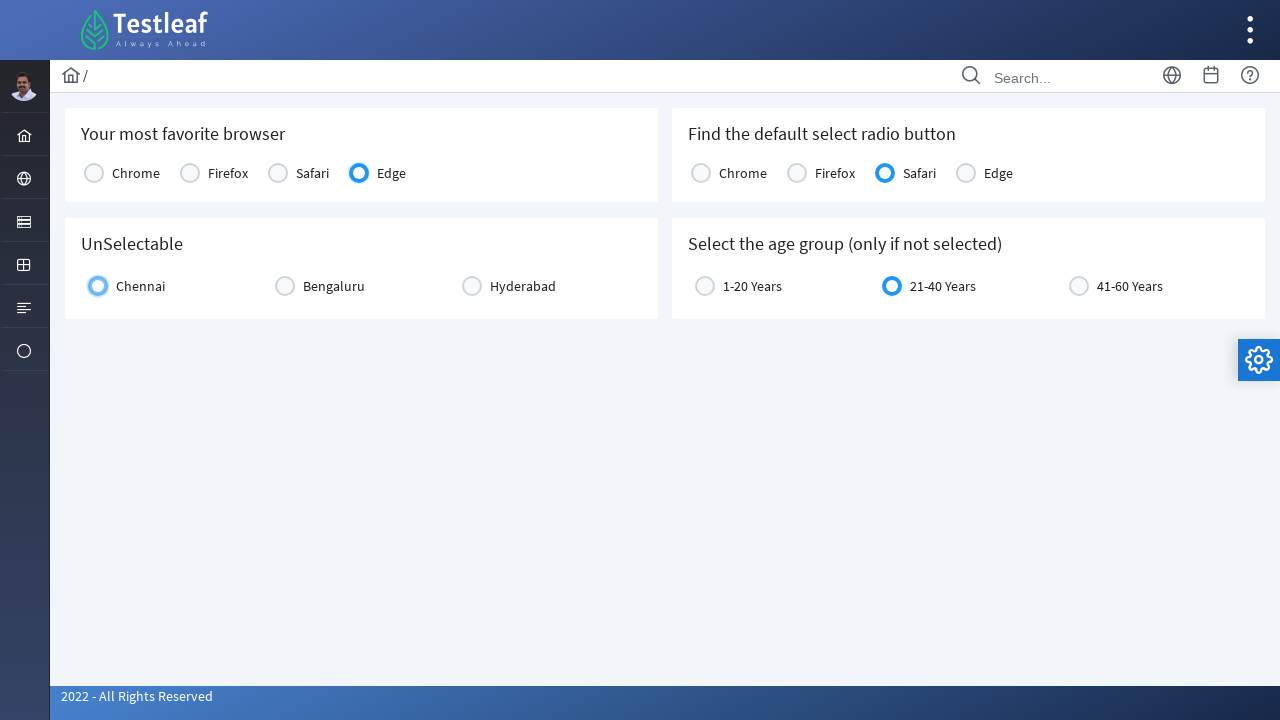

Clicked Chennai radio button again to verify selection state at (140, 286) on xpath=//label[text()='Chennai']
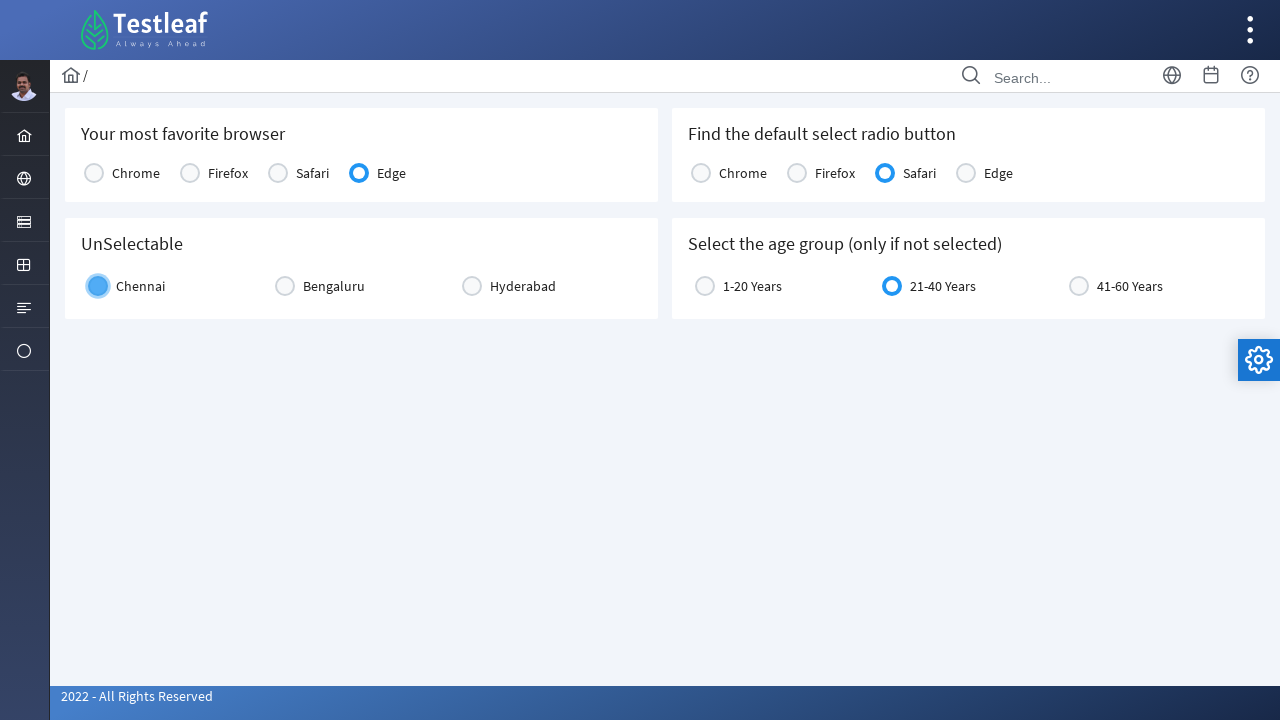

Waited for Chrome radio button to be available on page
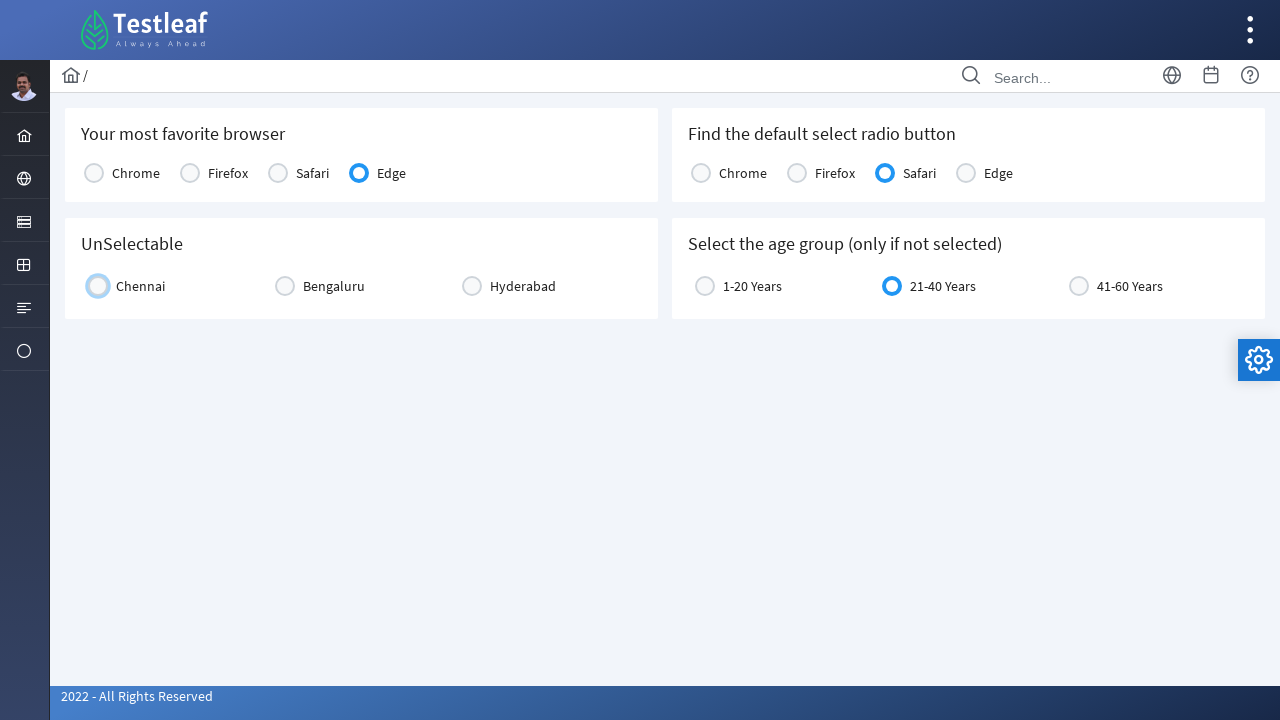

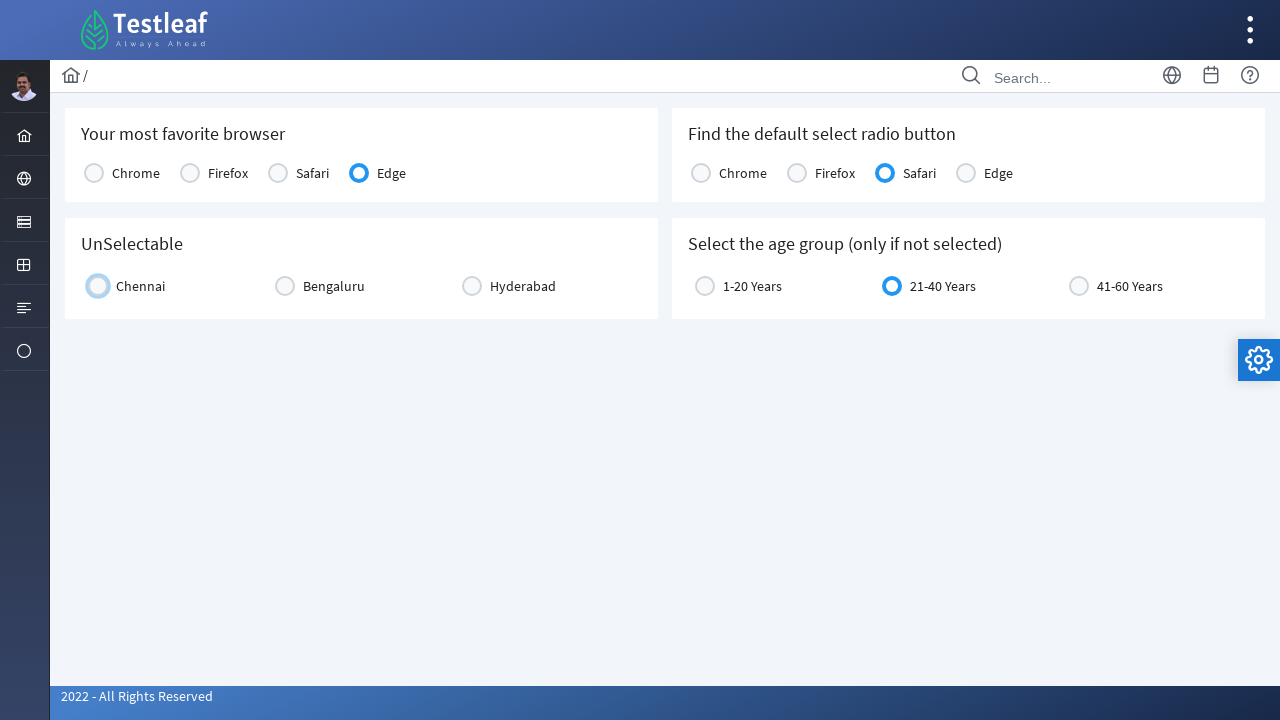